Tests displaying a confirm dialog box by clicking the confirm button after handling initial timer alert

Starting URL: https://demoqa.com

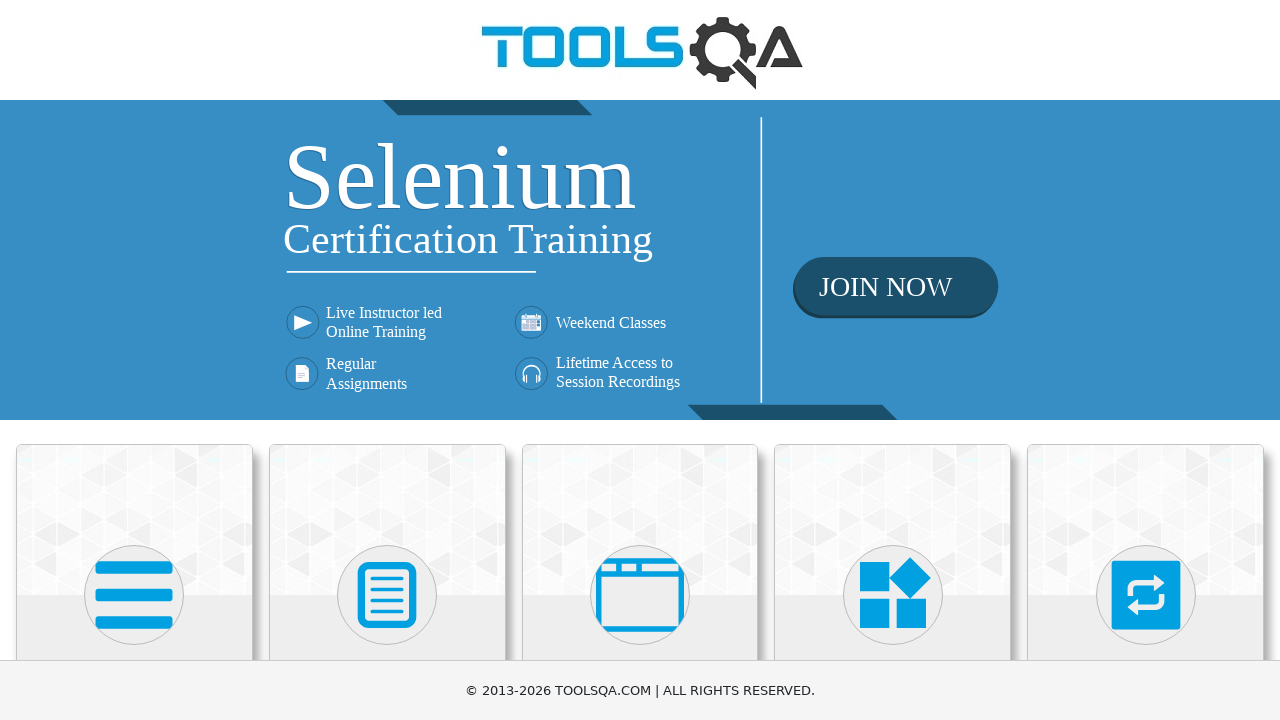

Clicked on 'Alerts, Frame & Windows' heading at (640, 360) on internal:role=heading[name="Alerts, Frame & Windows"i]
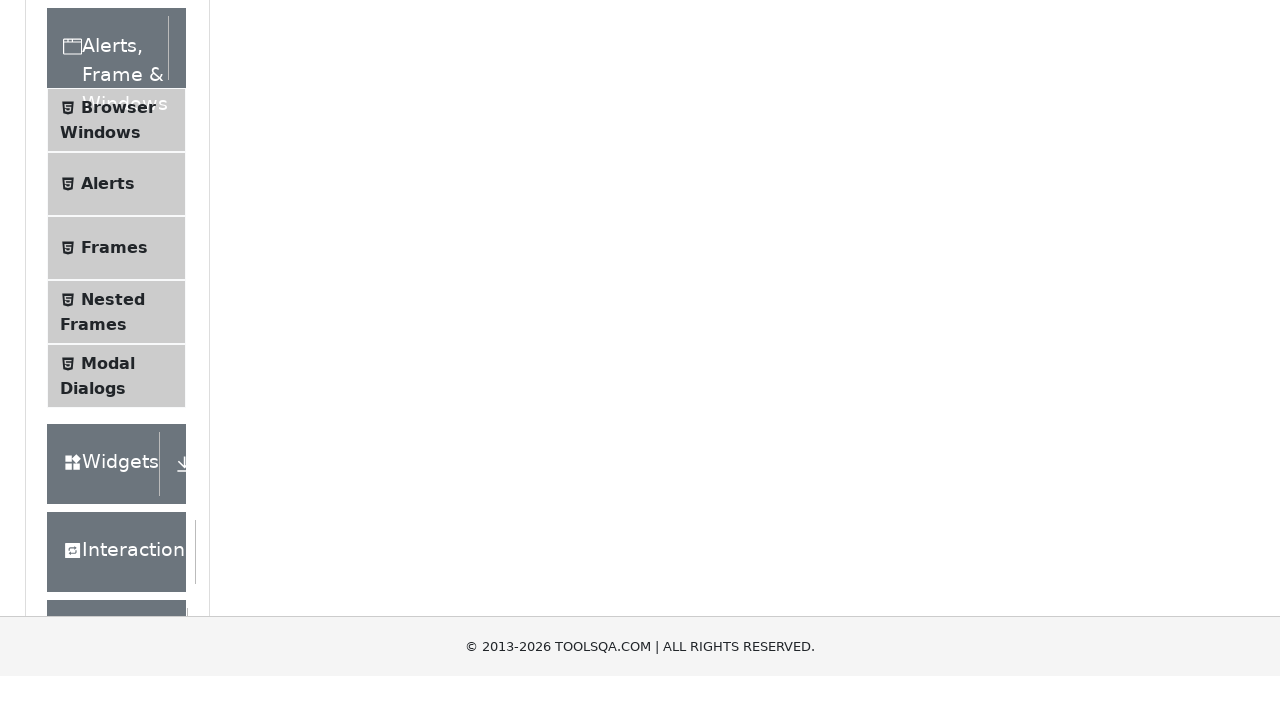

Clicked on 'Alerts' menu item at (108, 501) on internal:text="Alerts"s
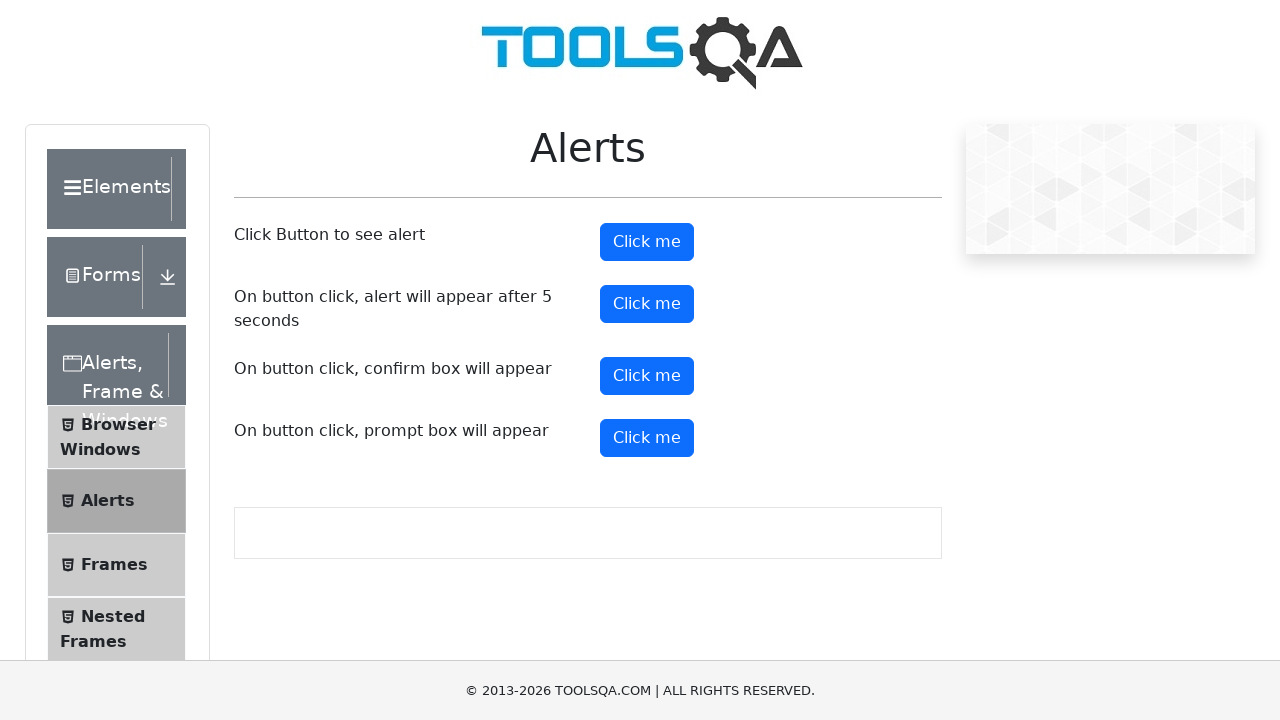

Set up dialog handler to dismiss all dialogs
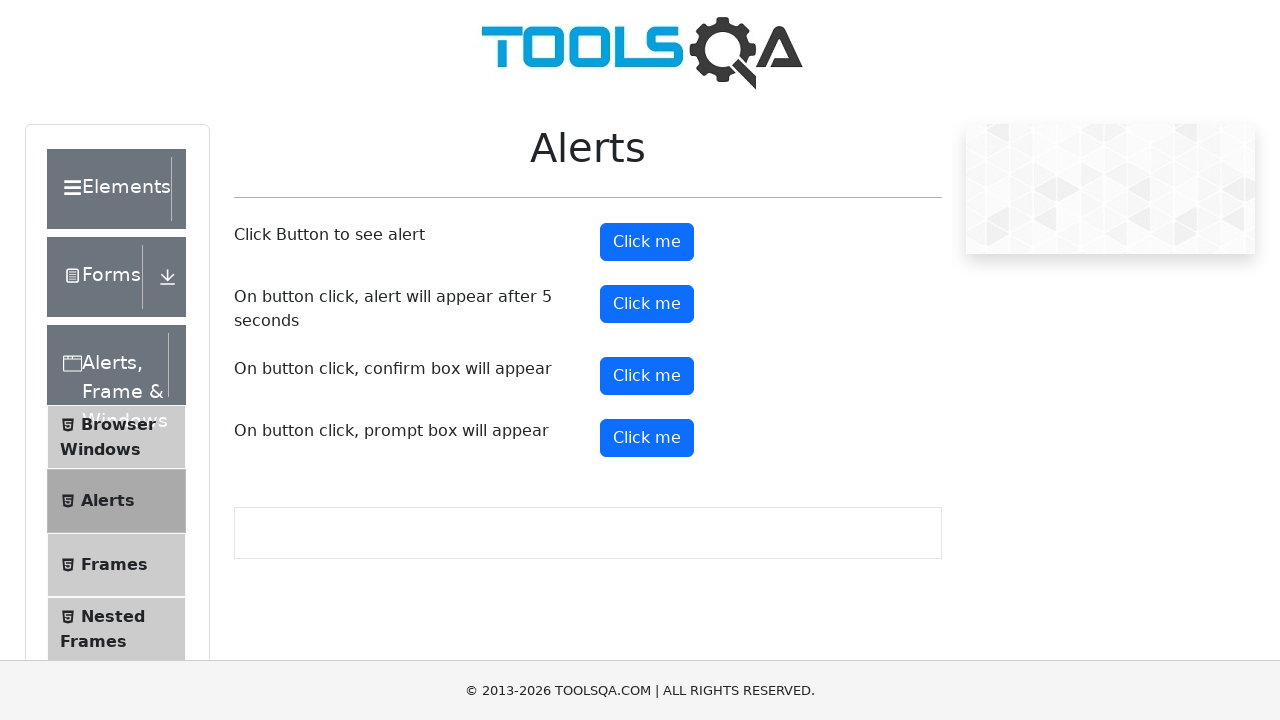

Clicked timer alert button to trigger initial alert at (647, 304) on #timerAlertButton
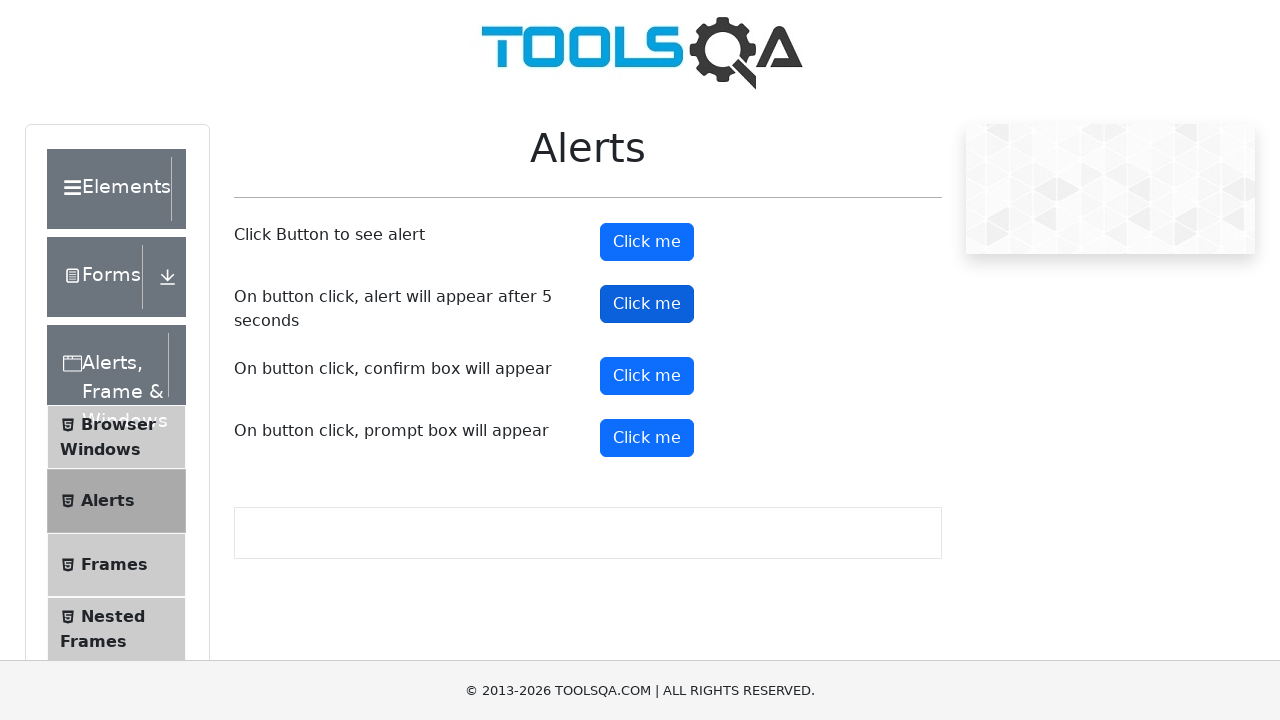

Clicked confirm button to display confirm dialog box at (647, 376) on #confirmButton
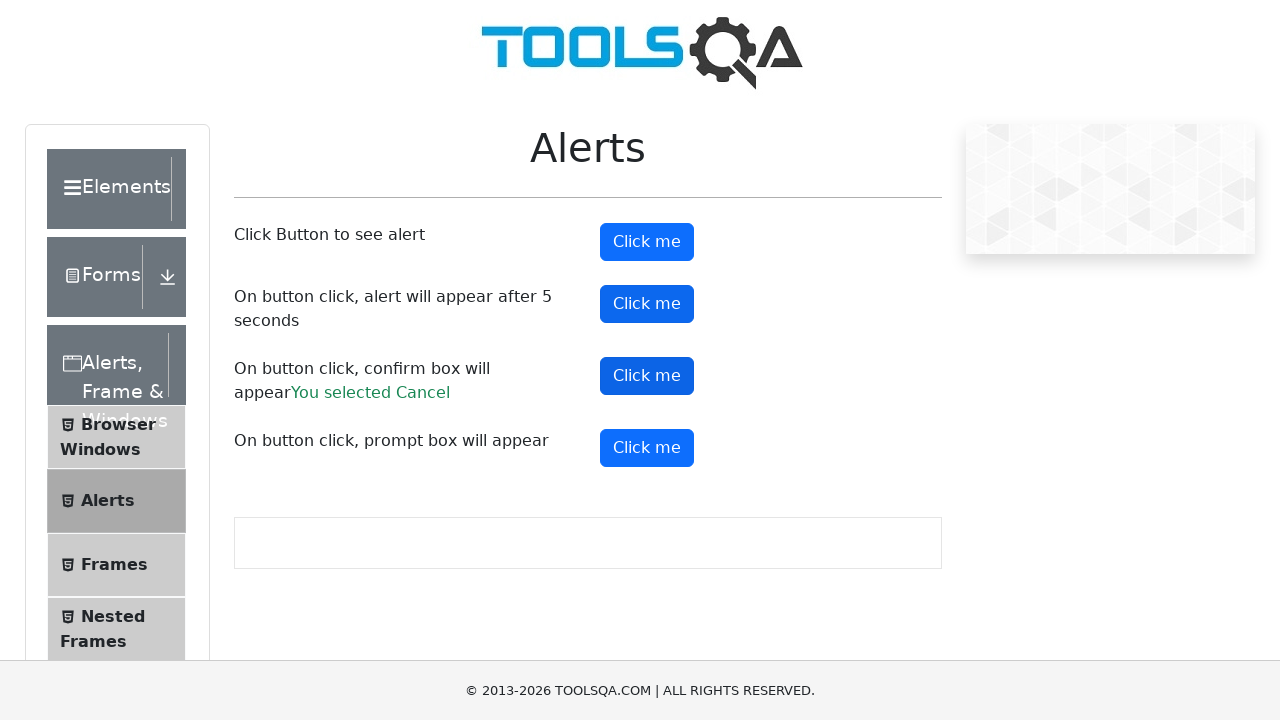

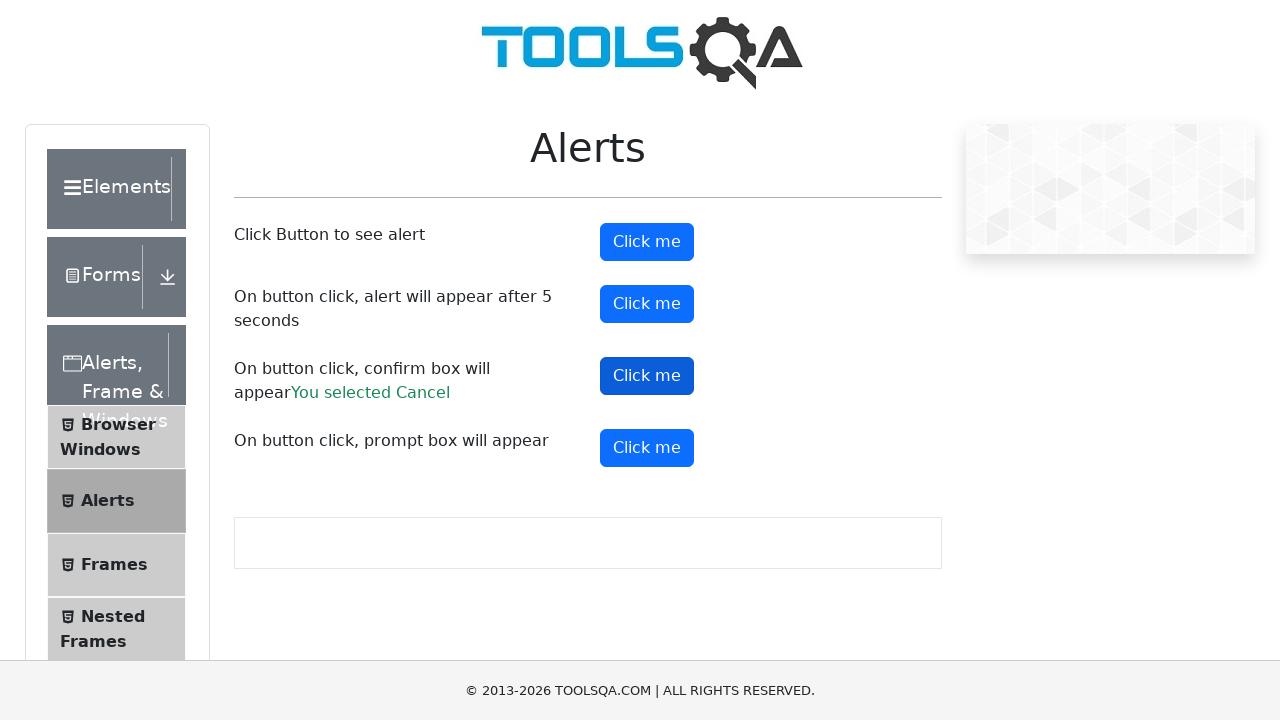